Tests registration form with mismatched email confirmation, verifying email confirmation error message

Starting URL: https://alada.vn/tai-khoan/dang-ky.html

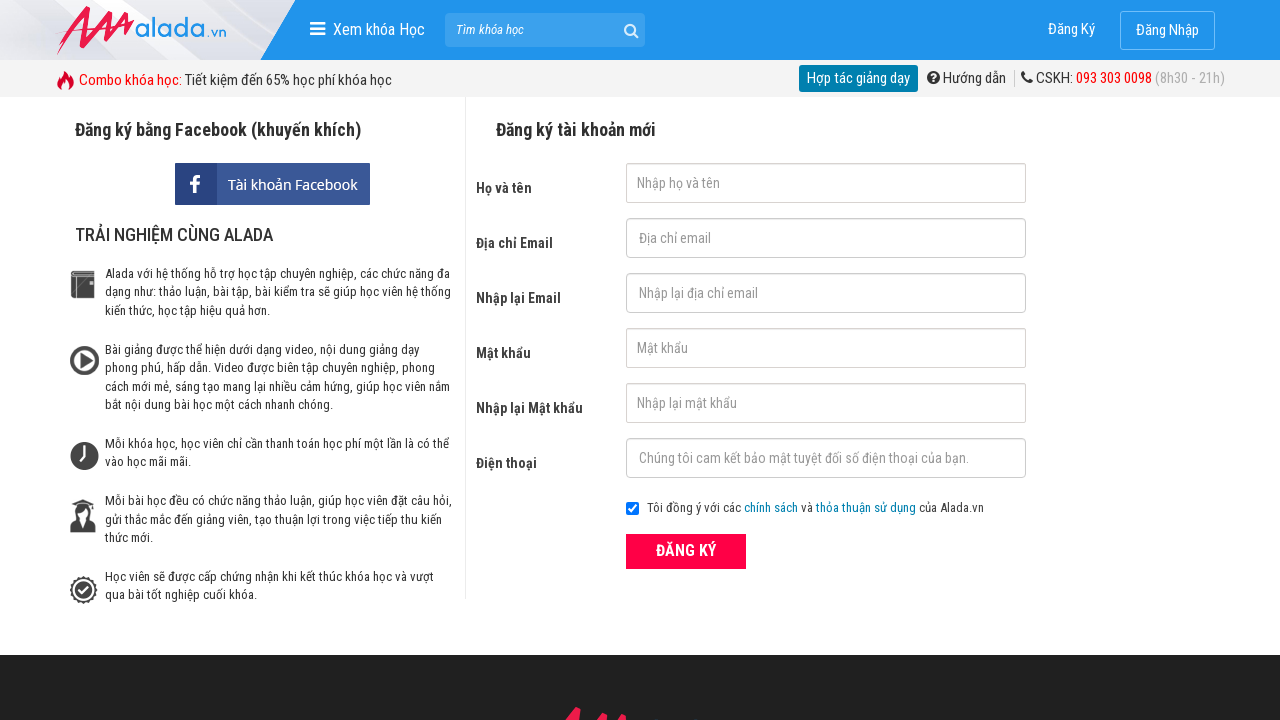

Filled first name field with 'Sarah Johnson' on #txtFirstname
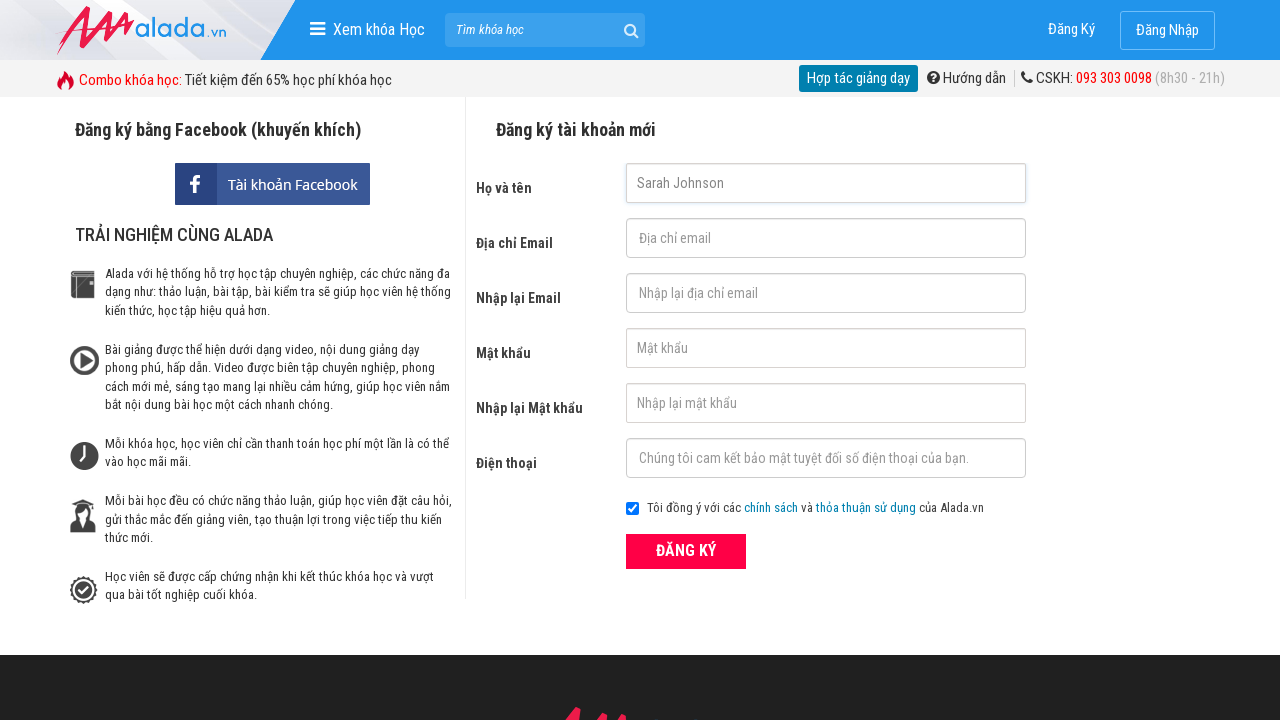

Filled email field with 'sarah@example.com' on #txtEmail
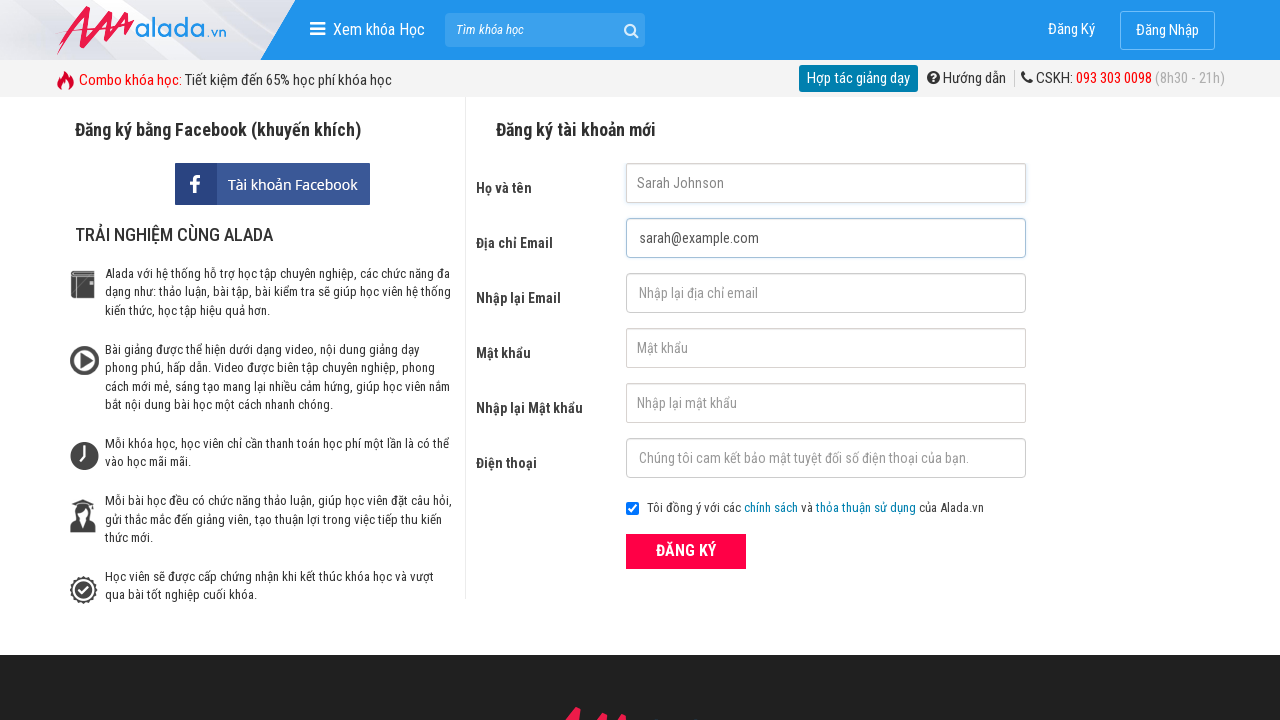

Filled email confirmation field with mismatched email 'sarah@example.org' on #txtCEmail
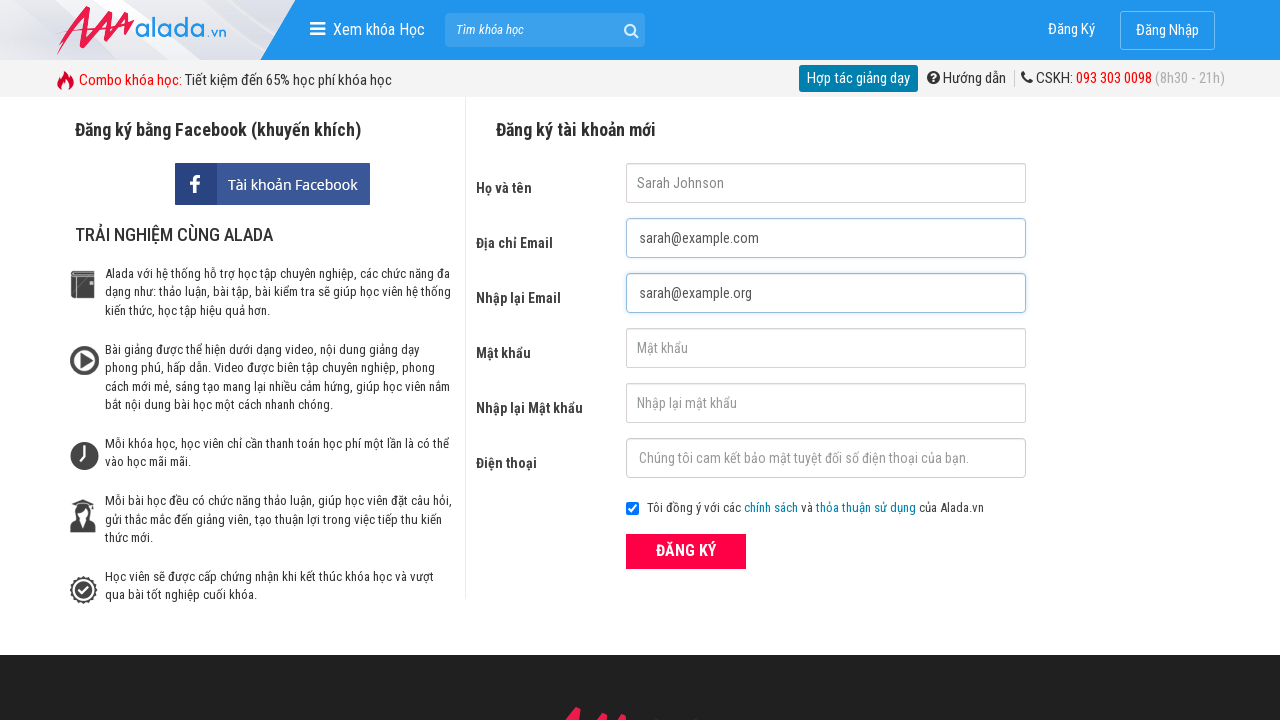

Filled password field with 'secret456' on #txtPassword
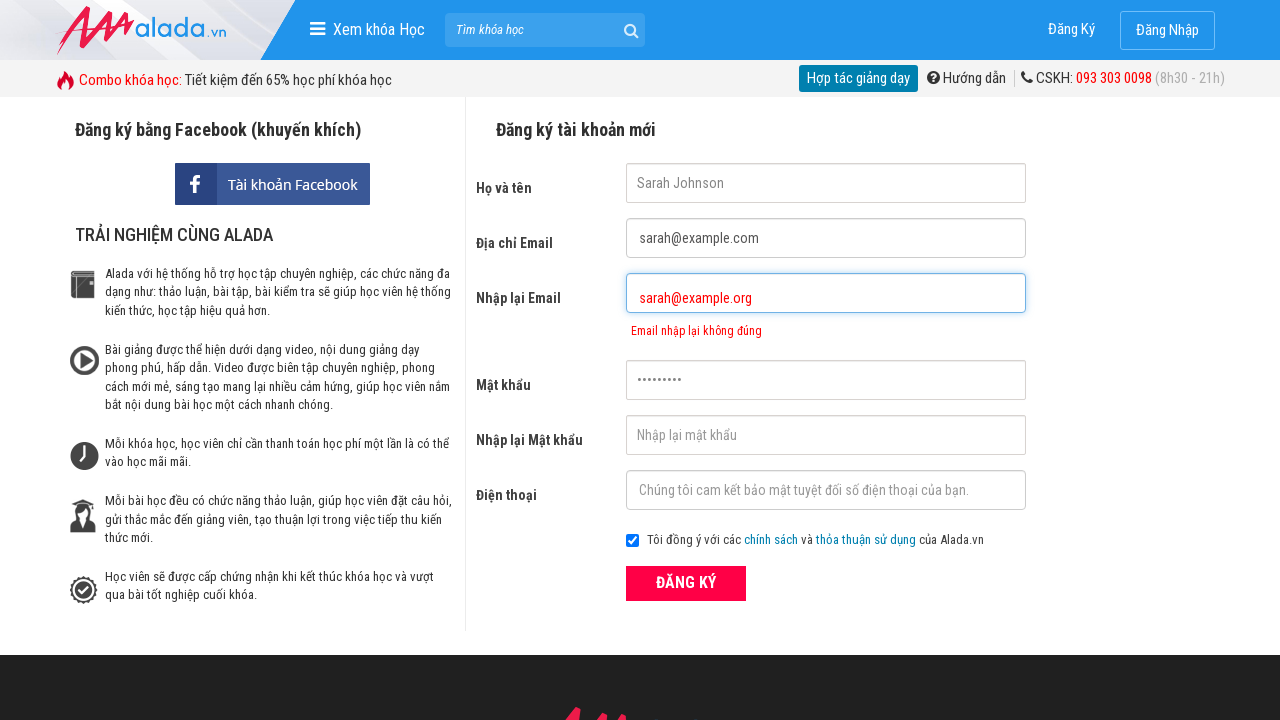

Filled password confirmation field with 'secret456' on #txtCPassword
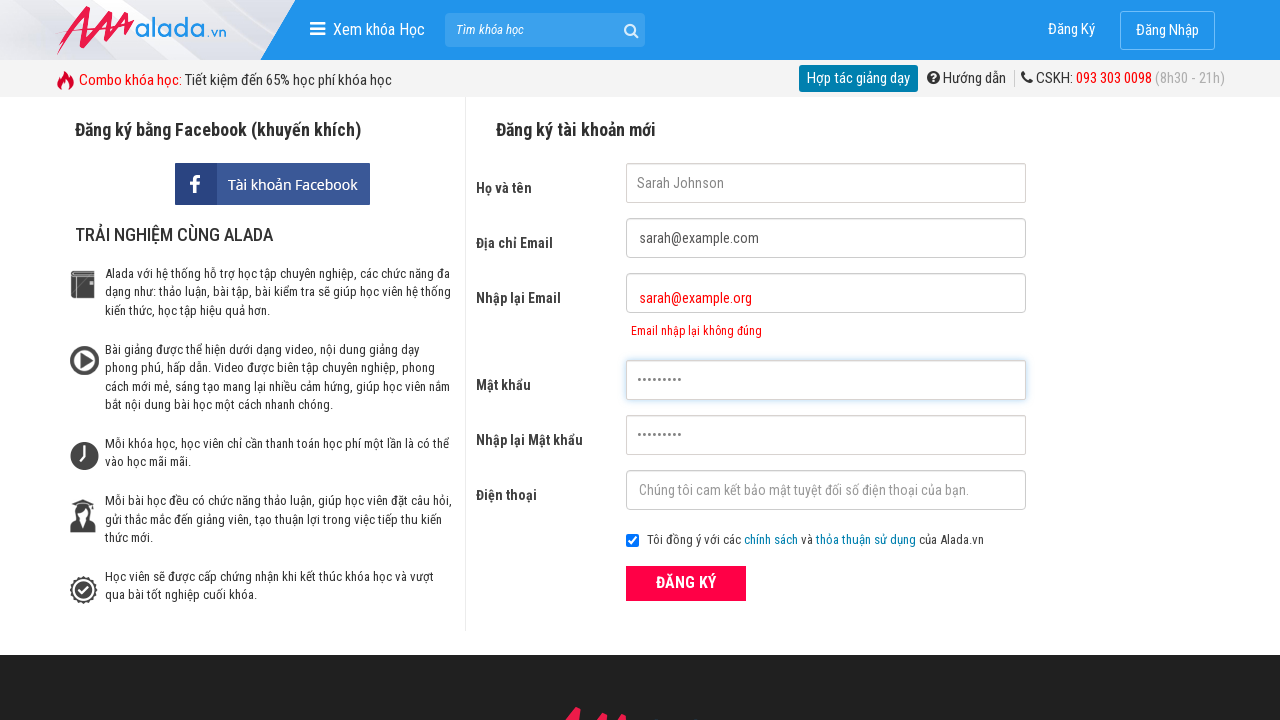

Filled phone field with '0987654321' on #txtPhone
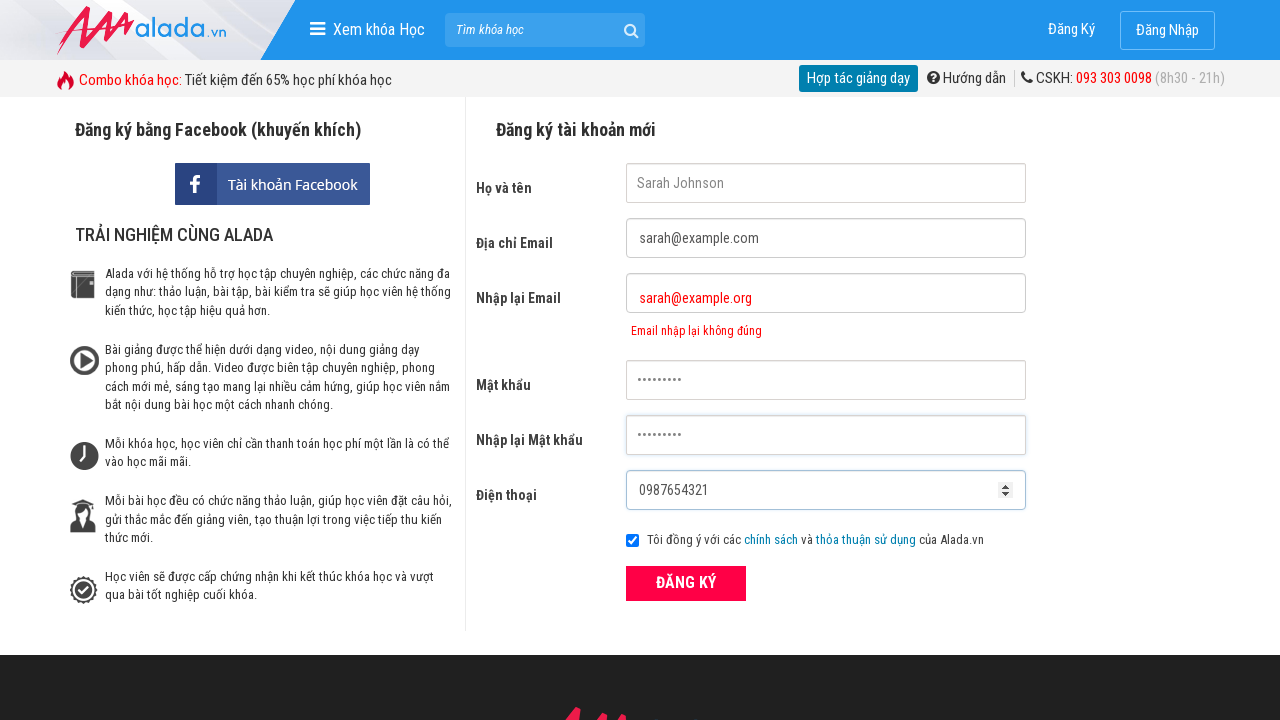

Clicked ĐĂNG KÝ (Register) button at (686, 583) on xpath=//form[@id='frmLogin']//button[text()='ĐĂNG KÝ']
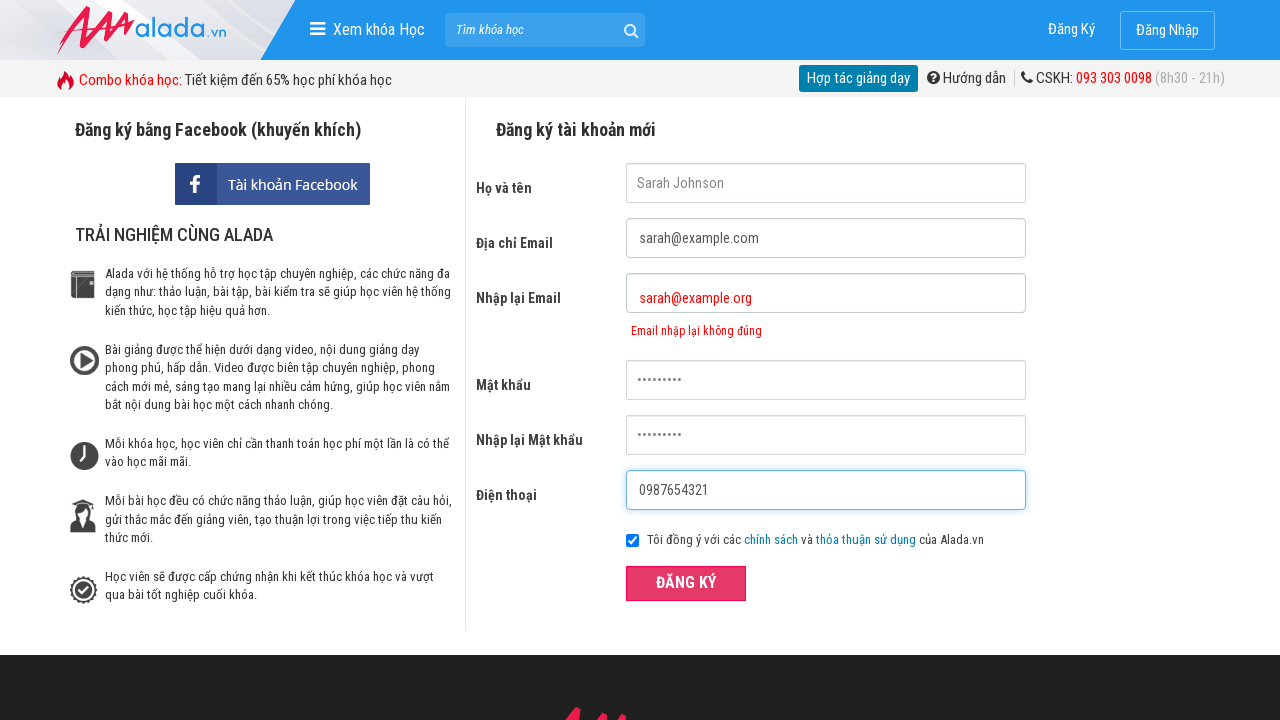

Email confirmation error message appeared, verifying mismatched email validation
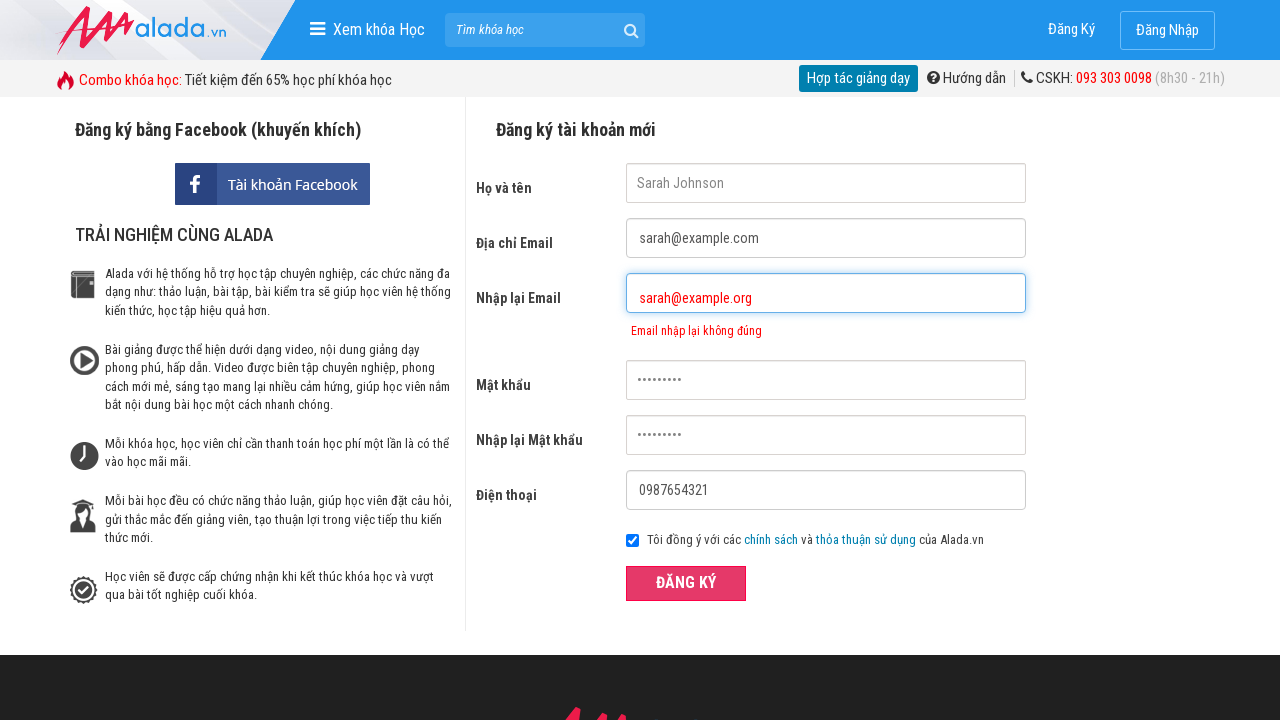

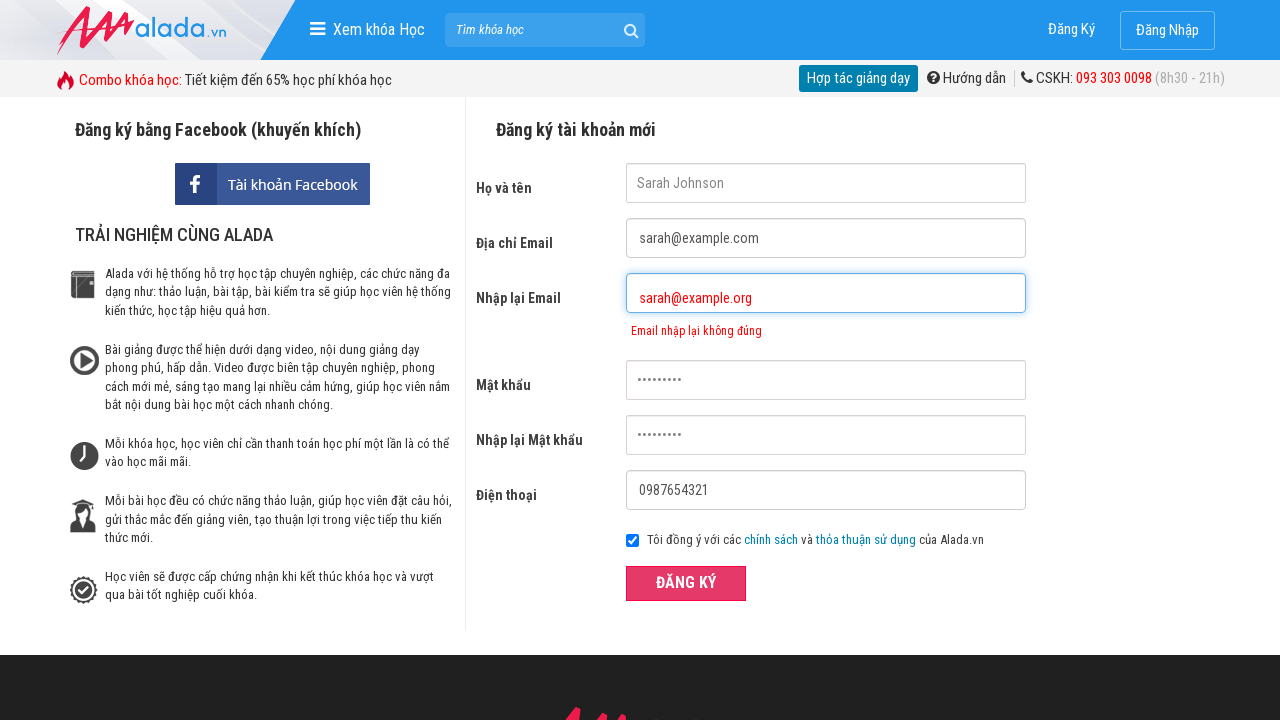